Tests drag and drop functionality on jQueryUI demo page by switching to an iframe and dragging an element to a drop target

Starting URL: https://jqueryui.com/droppable/

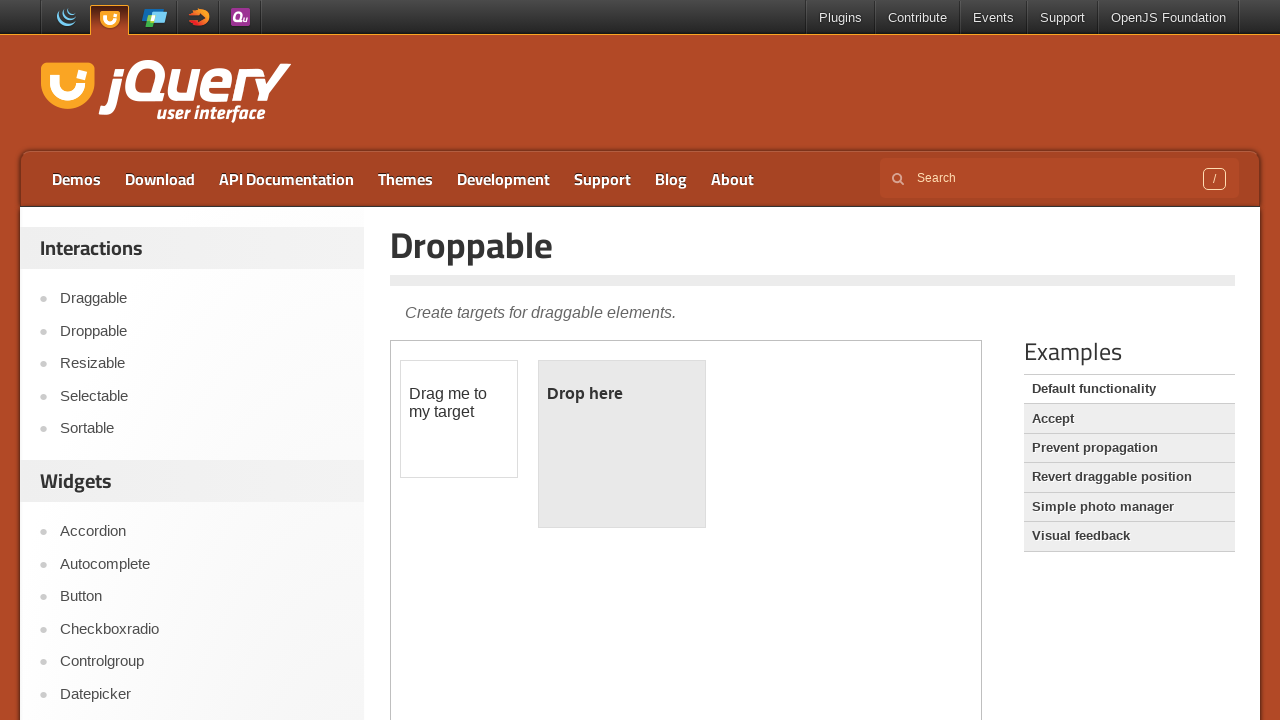

Navigated to jQueryUI droppable demo page
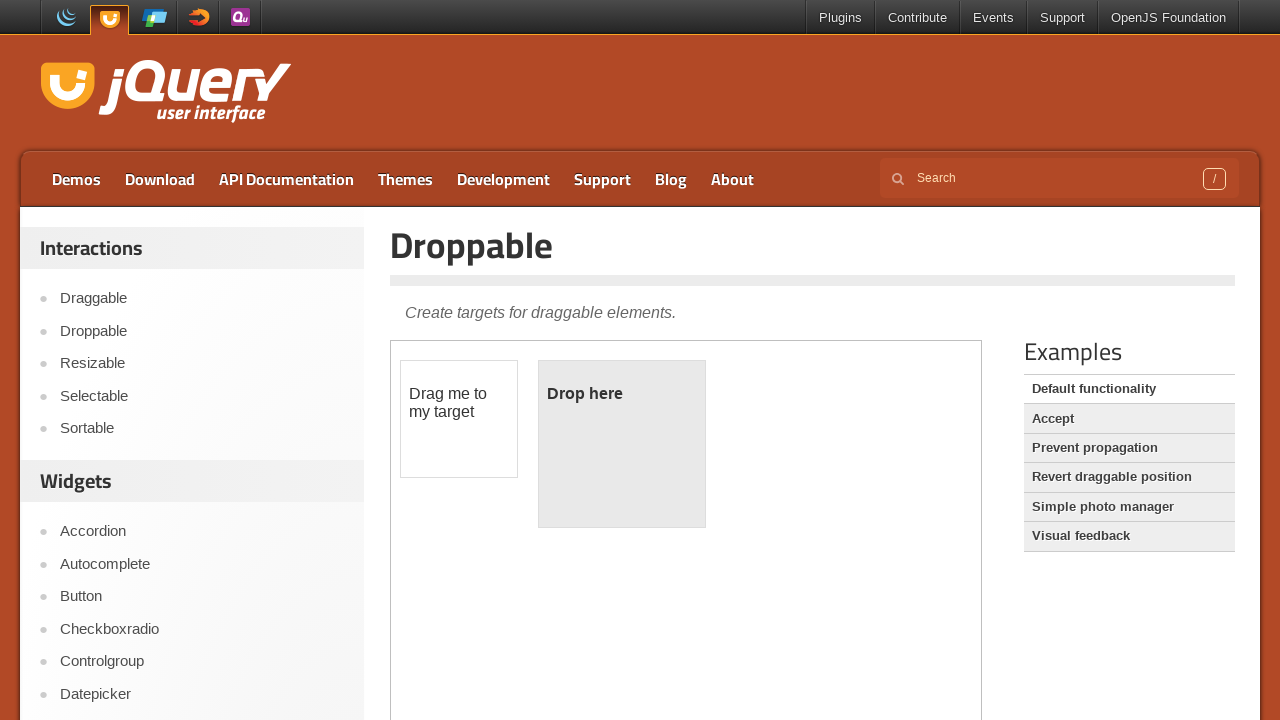

Located demo iframe
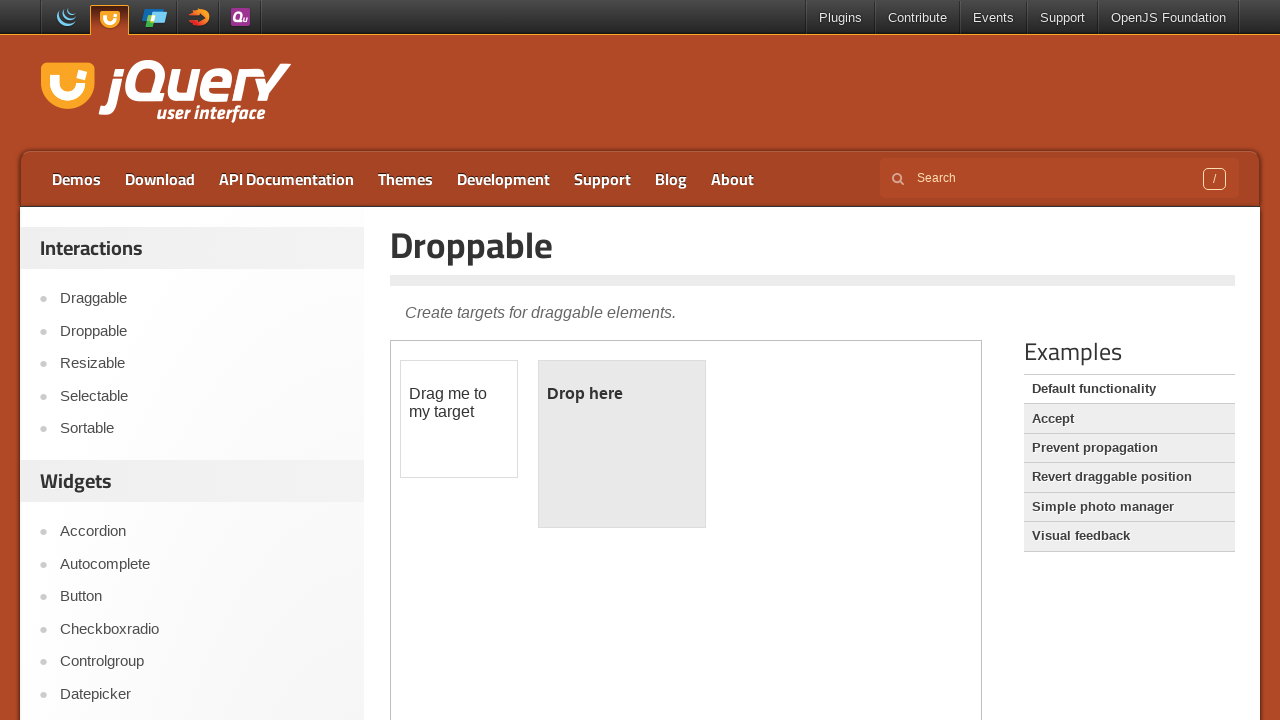

Clicked on draggable element at (459, 419) on iframe.demo-frame >> internal:control=enter-frame >> #draggable
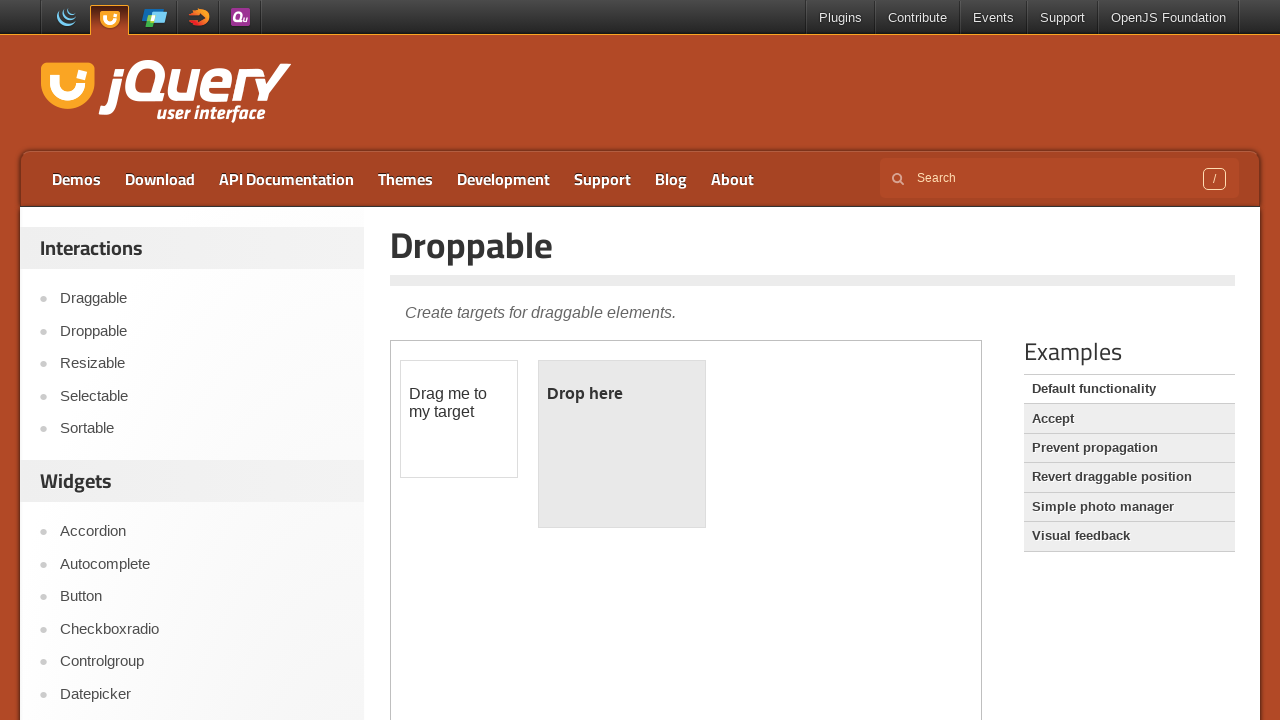

Located source draggable element
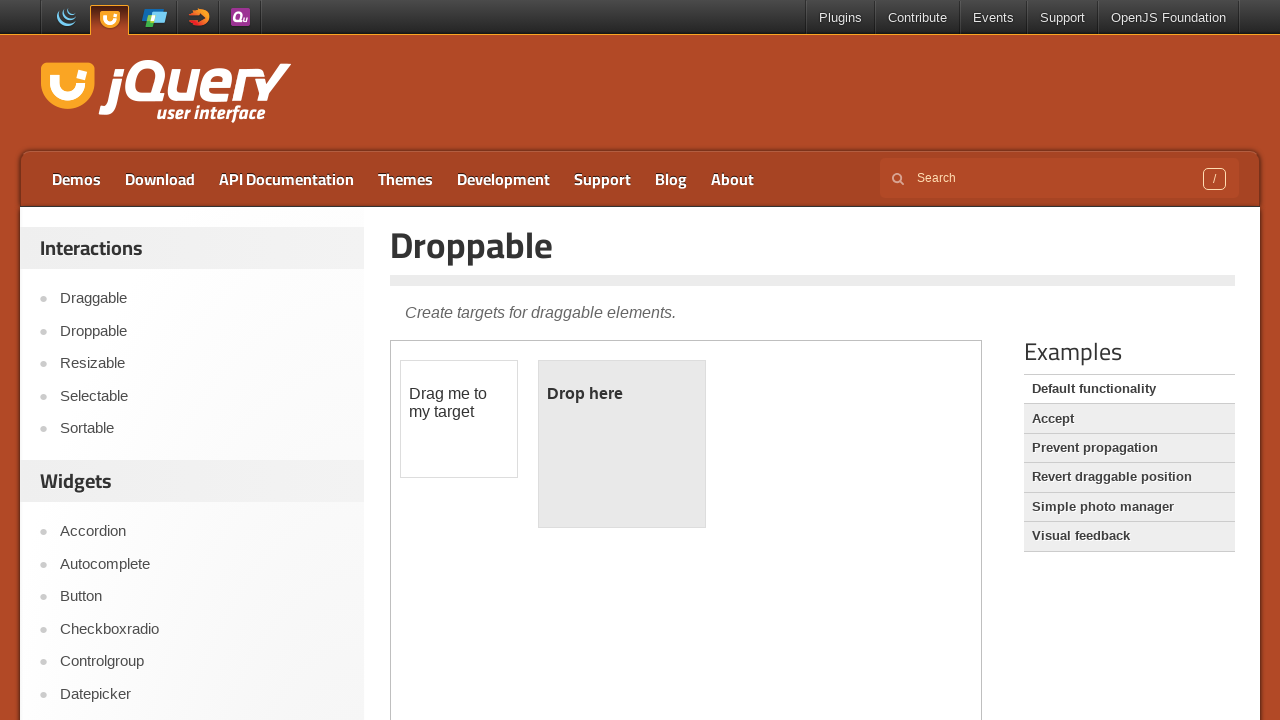

Located target droppable element
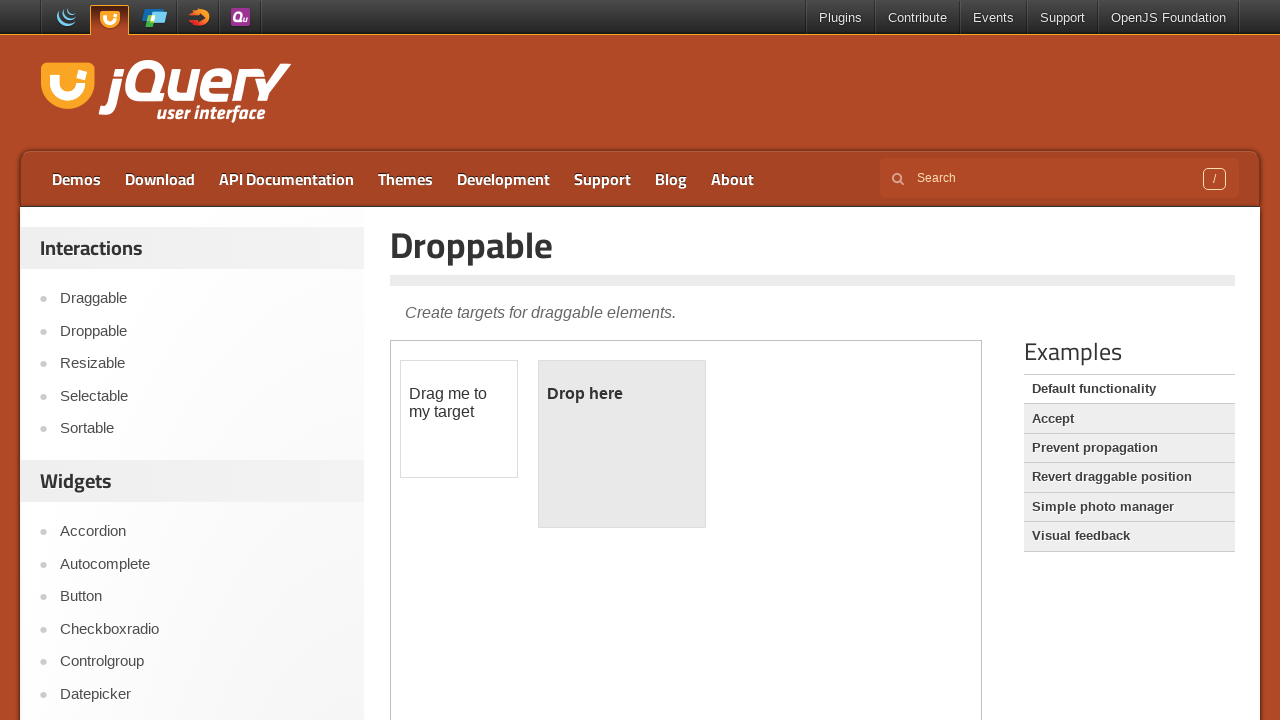

Dragged draggable element to droppable target at (622, 444)
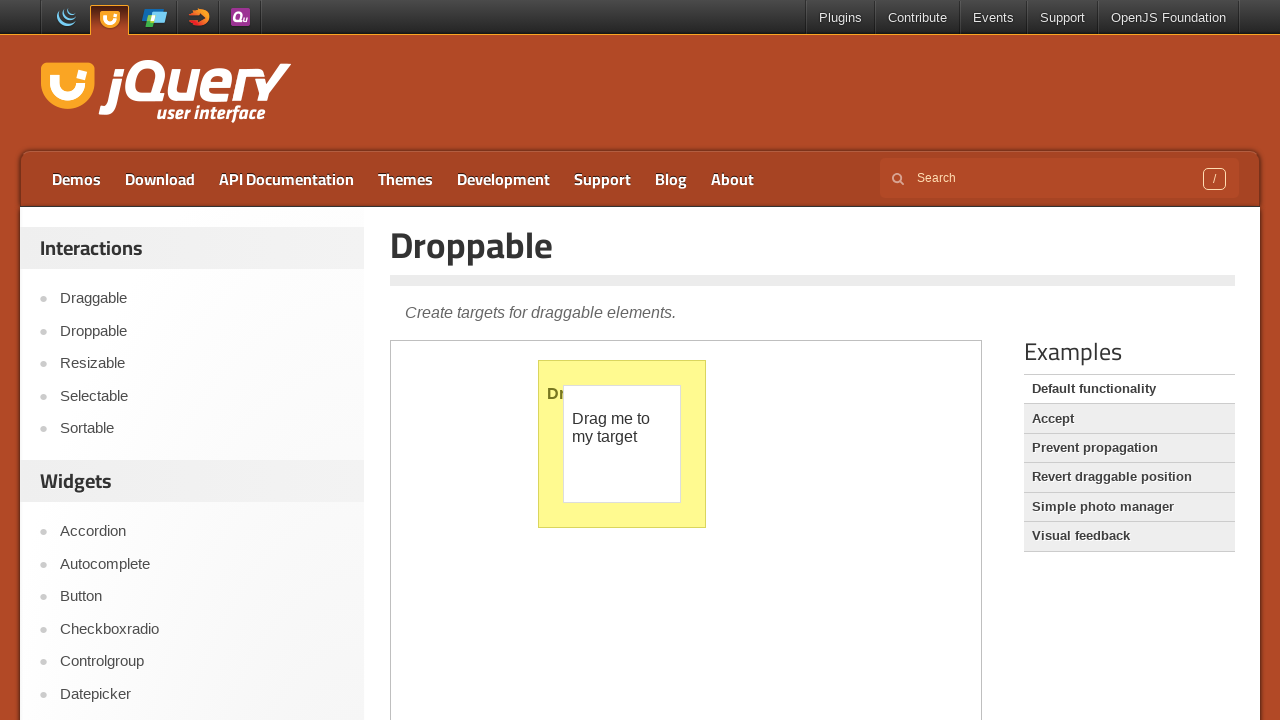

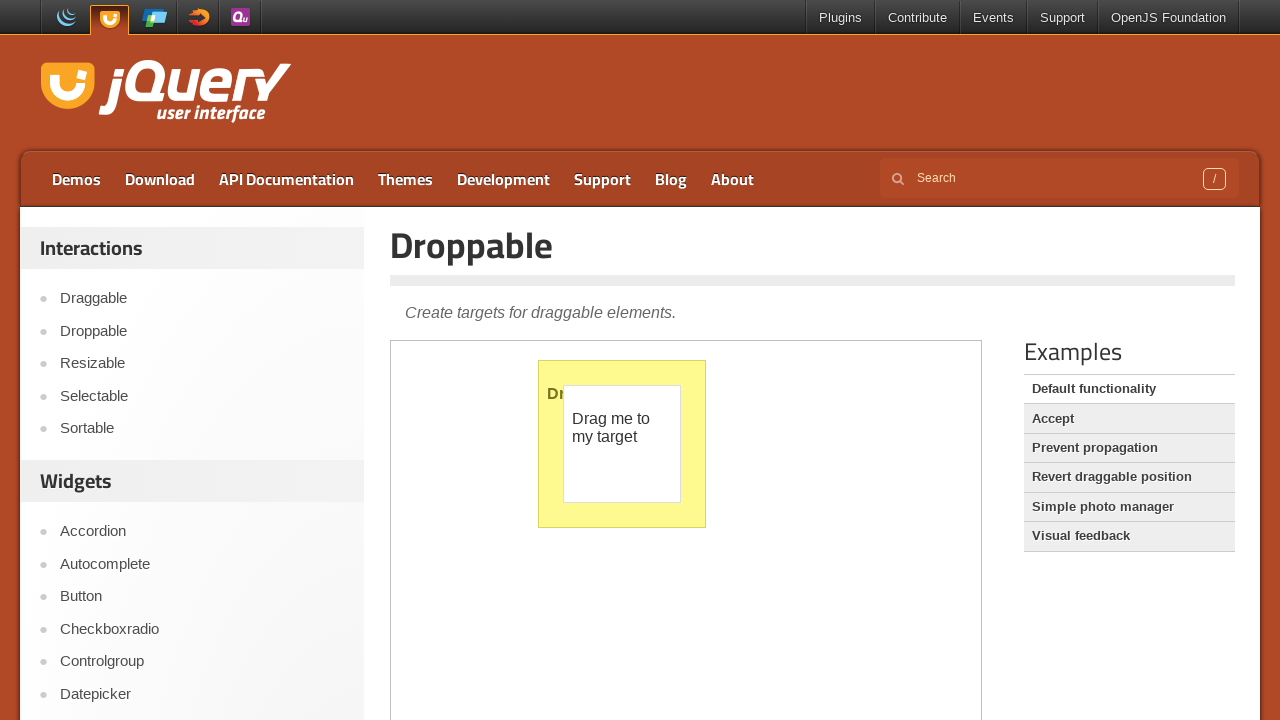